Tests checkbox functionality by selecting all checkboxes, then ensuring all checkboxes are checked by clicking any unchecked ones

Starting URL: https://testautomationpractice.blogspot.com/

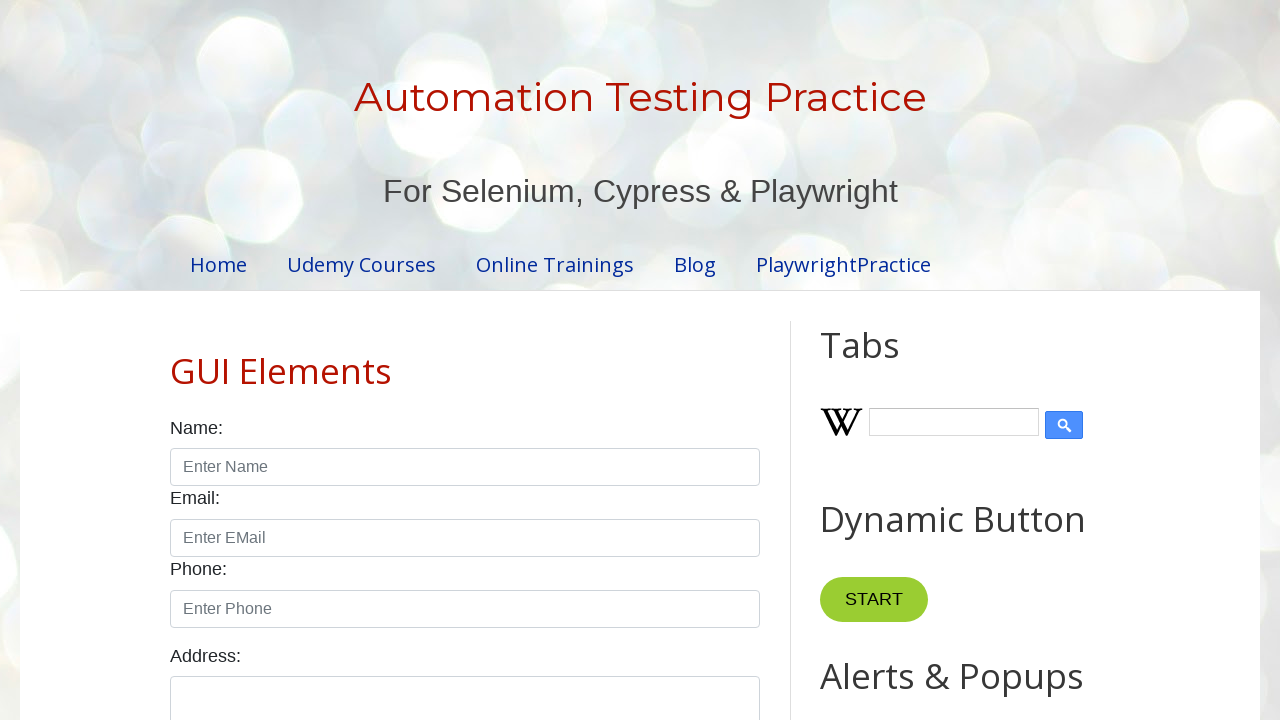

Located all checkboxes with form-check-input class
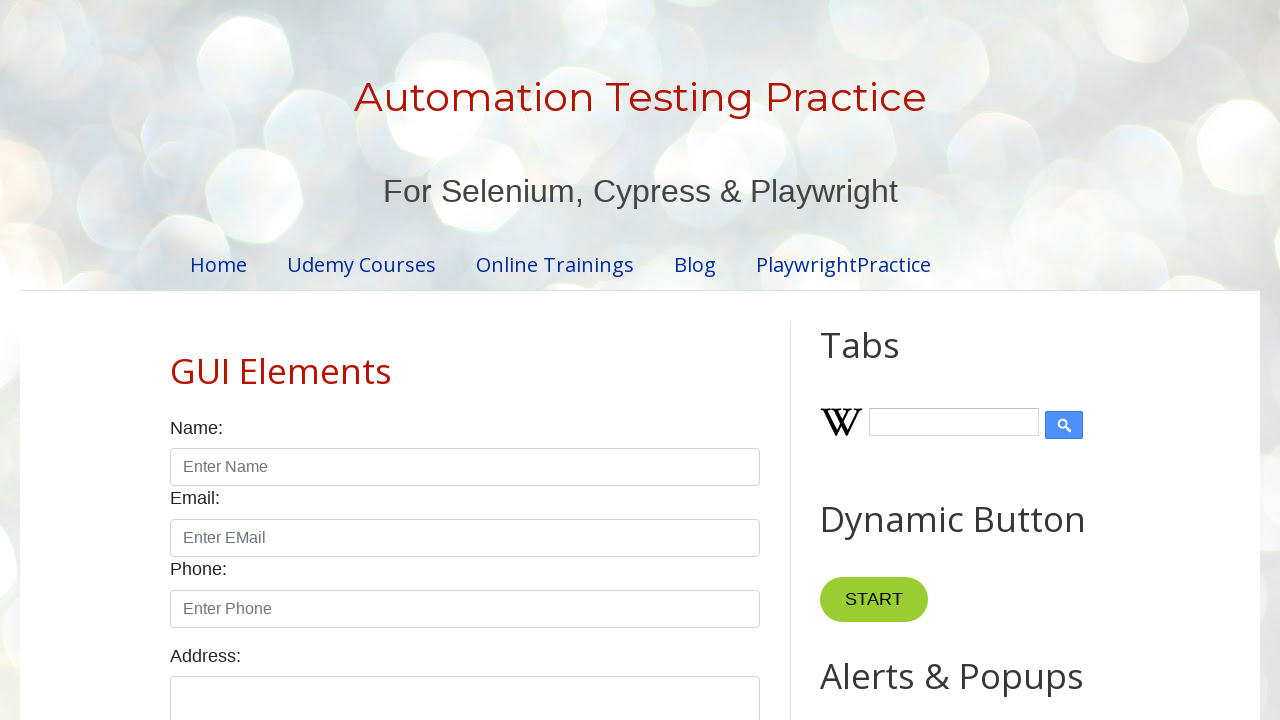

Found 7 checkboxes on the page
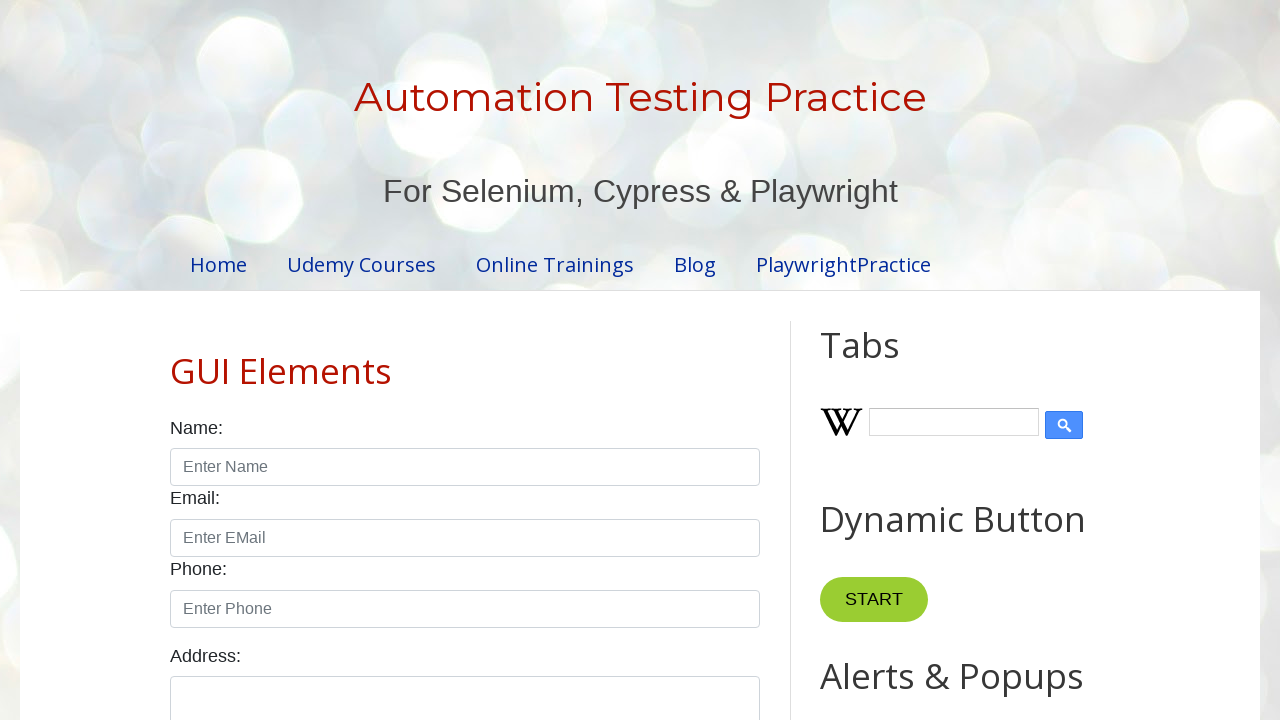

Clicked checkbox 1 of 7 at (176, 360) on xpath=//input[@class='form-check-input' and @type='checkbox'] >> nth=0
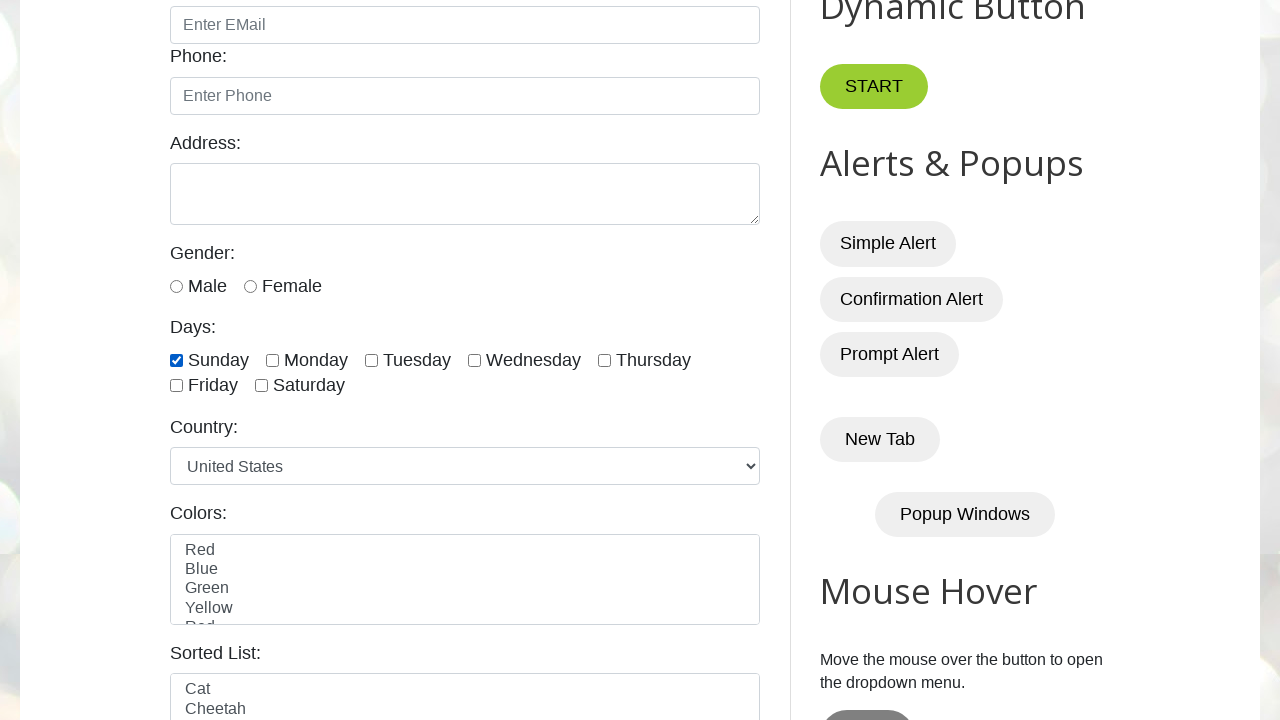

Clicked checkbox 2 of 7 at (272, 360) on xpath=//input[@class='form-check-input' and @type='checkbox'] >> nth=1
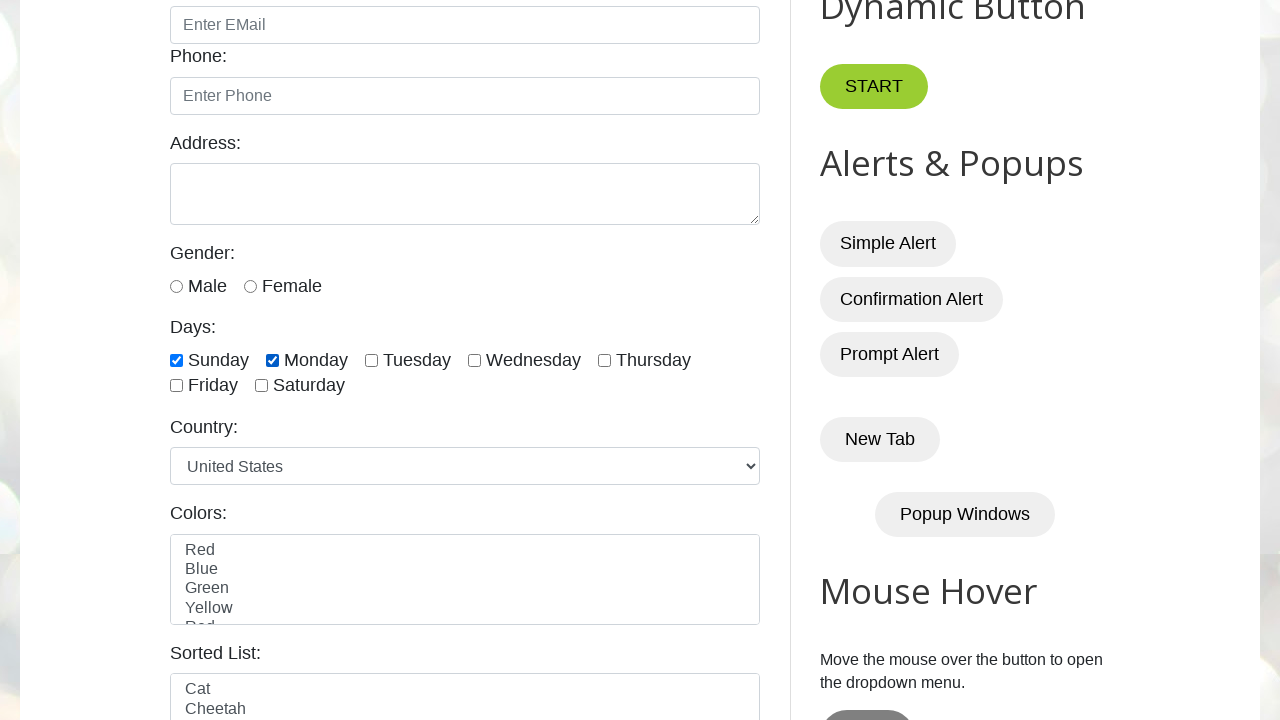

Clicked checkbox 3 of 7 at (372, 360) on xpath=//input[@class='form-check-input' and @type='checkbox'] >> nth=2
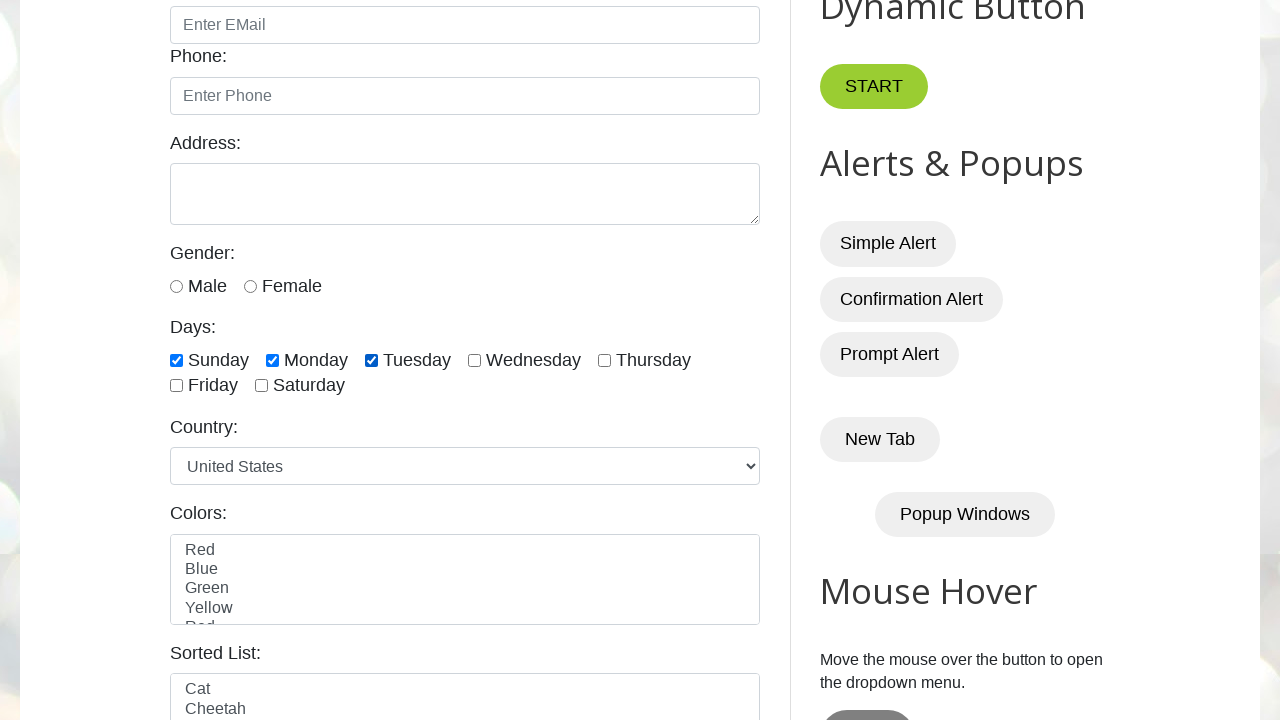

Clicked checkbox 4 of 7 at (474, 360) on xpath=//input[@class='form-check-input' and @type='checkbox'] >> nth=3
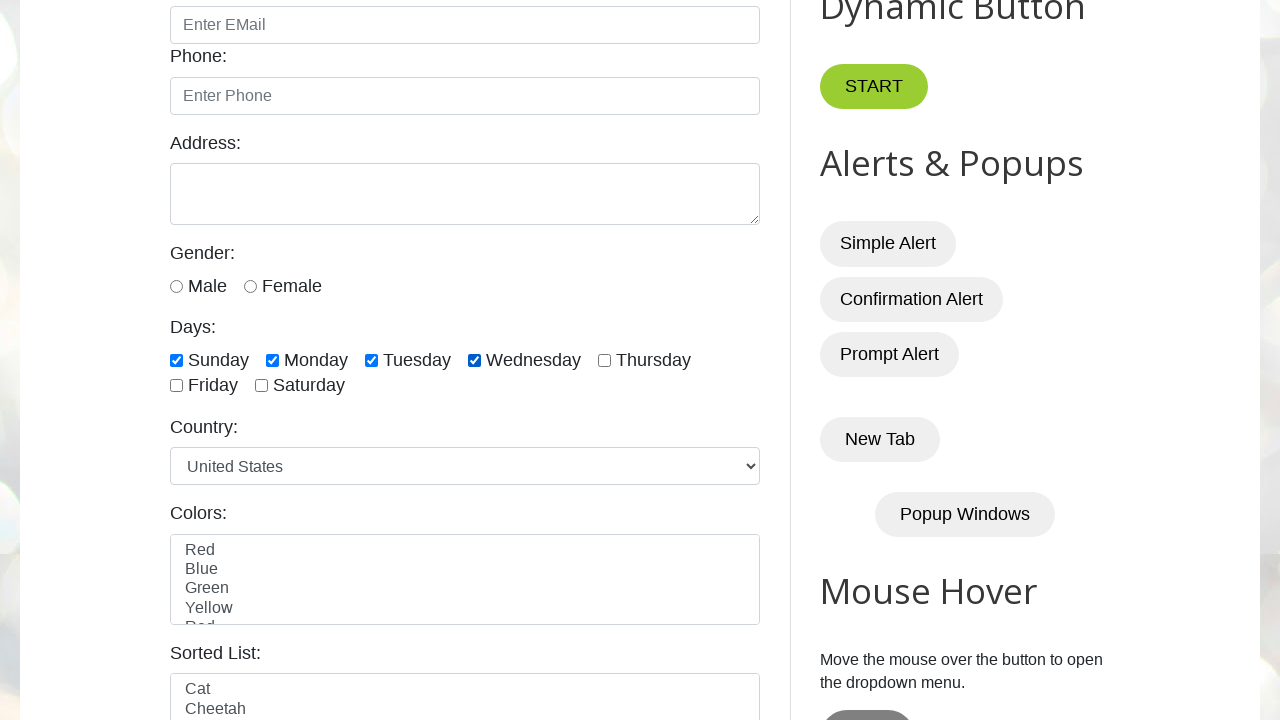

Clicked checkbox 5 of 7 at (604, 360) on xpath=//input[@class='form-check-input' and @type='checkbox'] >> nth=4
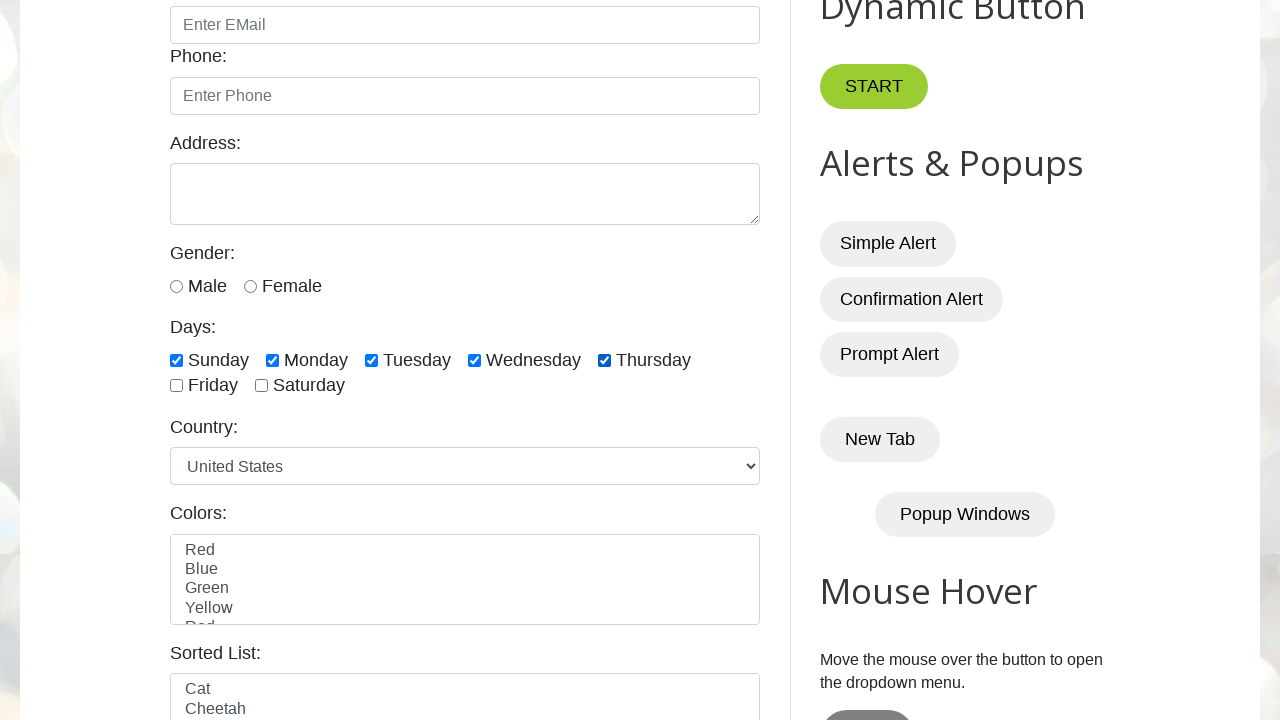

Clicked checkbox 6 of 7 at (176, 386) on xpath=//input[@class='form-check-input' and @type='checkbox'] >> nth=5
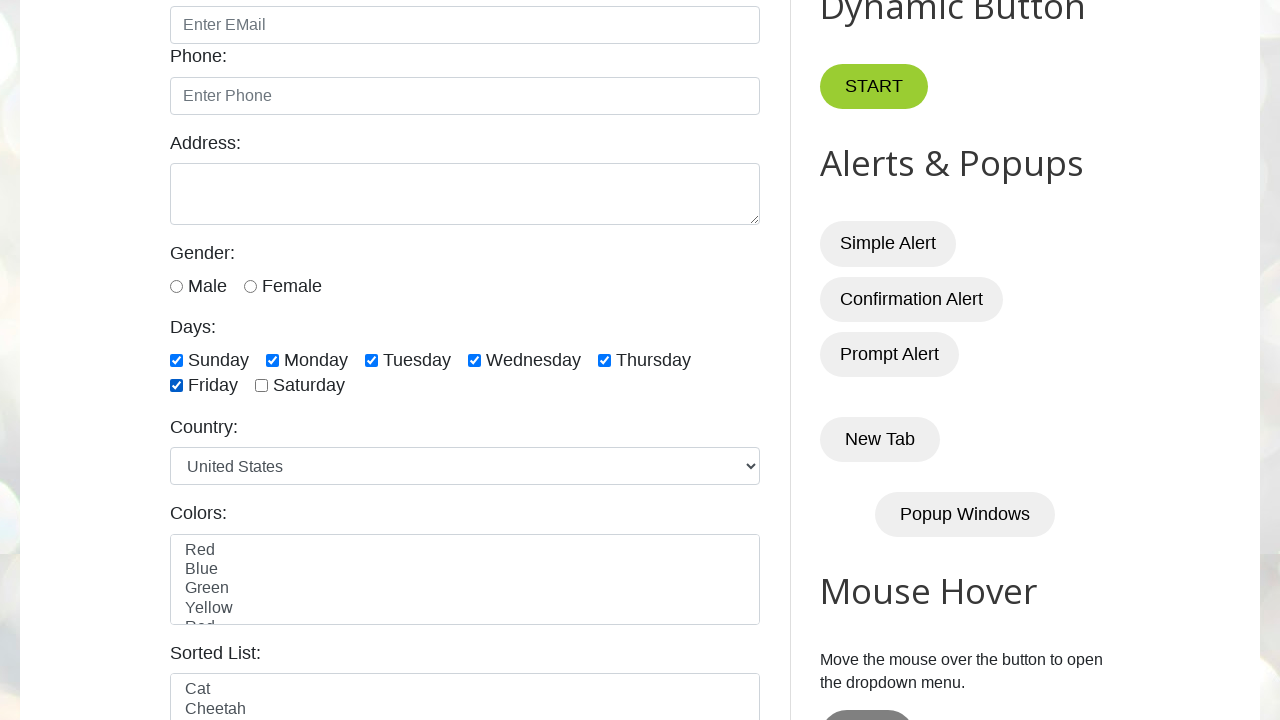

Clicked checkbox 7 of 7 at (262, 386) on xpath=//input[@class='form-check-input' and @type='checkbox'] >> nth=6
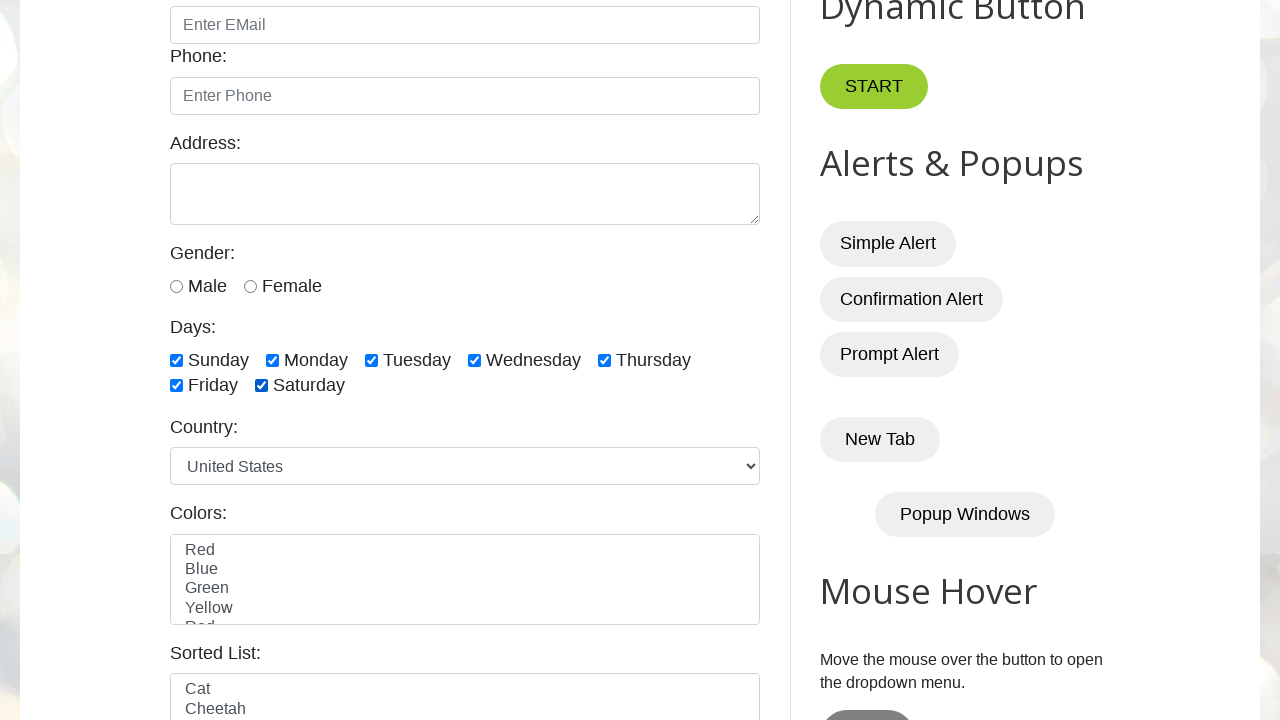

Waited 2 seconds for UI to update after clicking all checkboxes
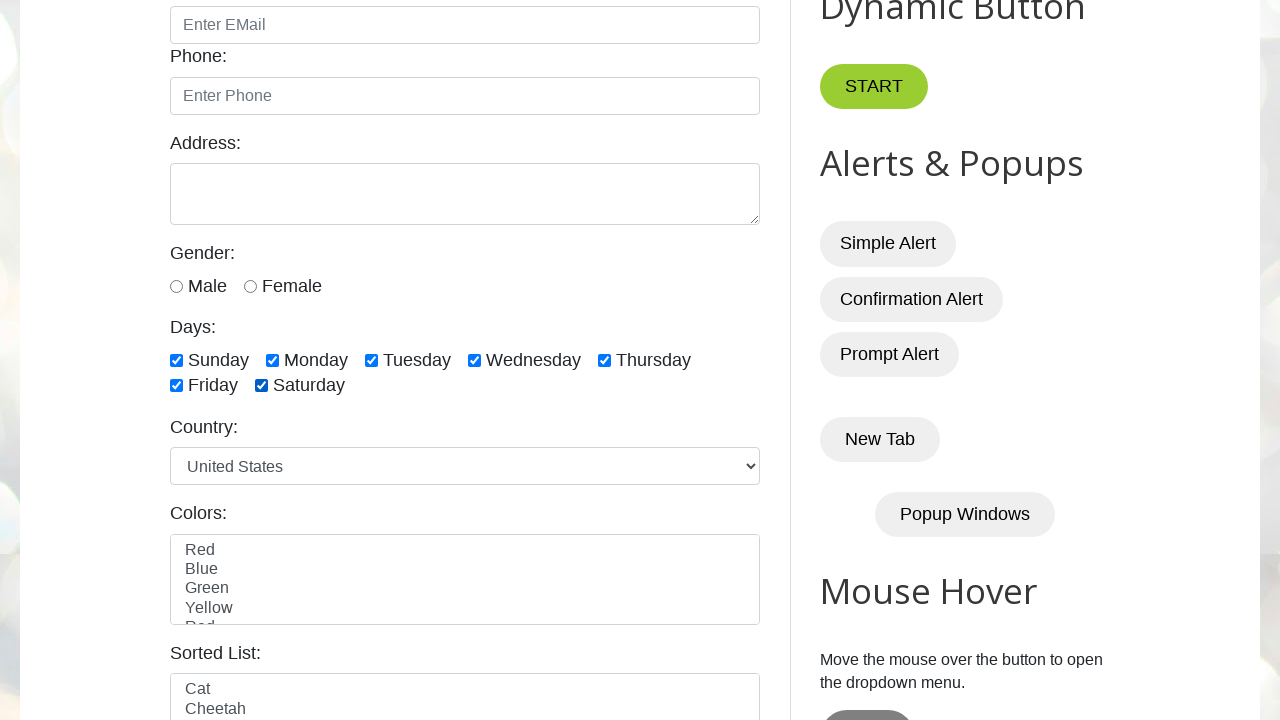

Checking if checkbox 1 is checked
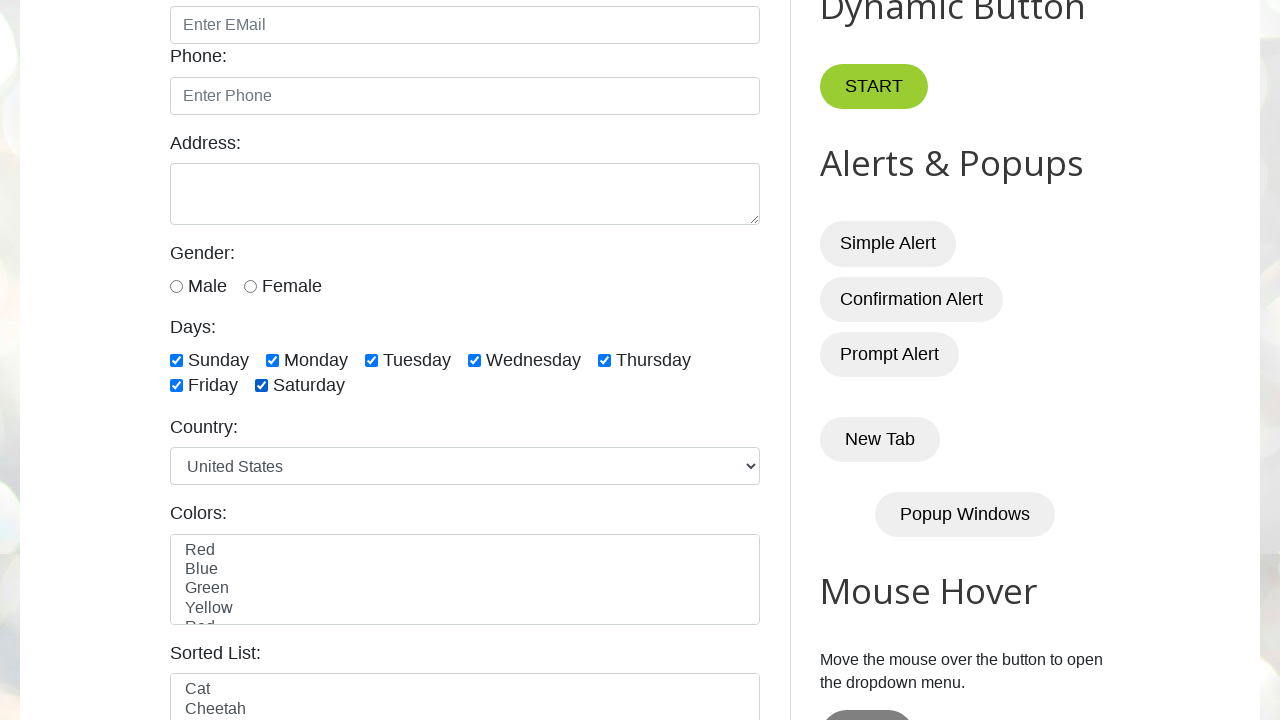

Checking if checkbox 2 is checked
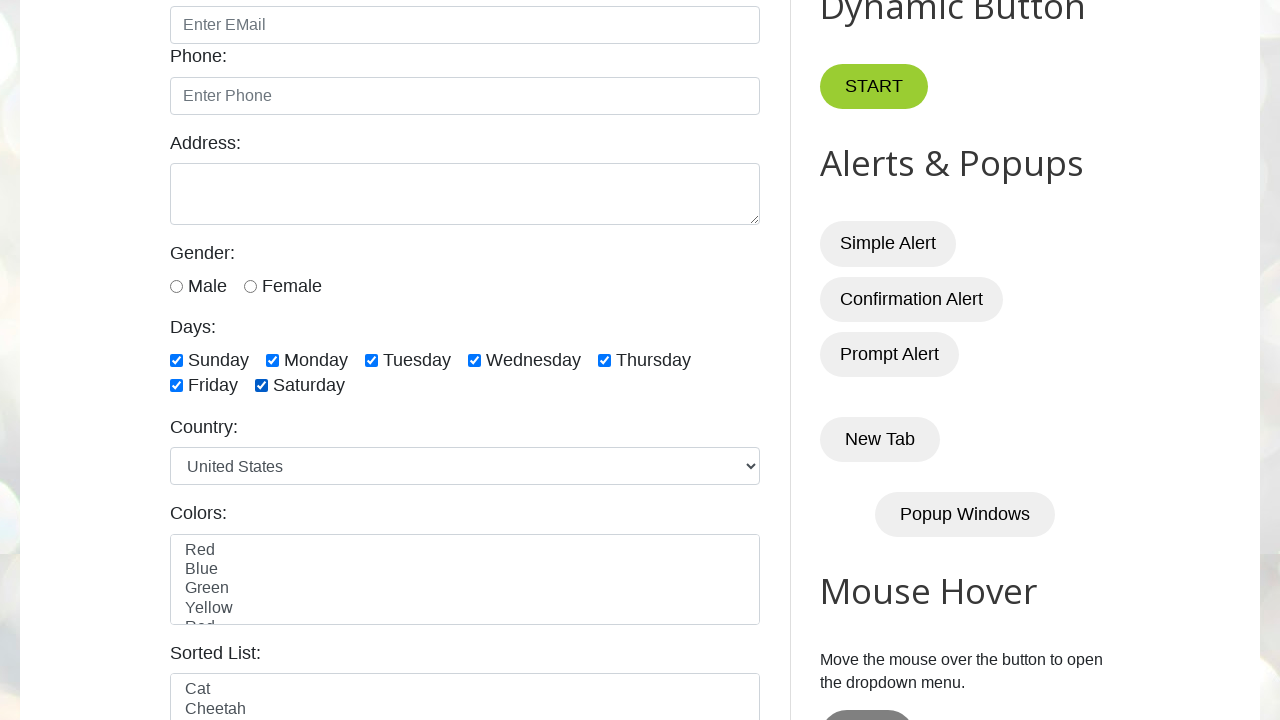

Checking if checkbox 3 is checked
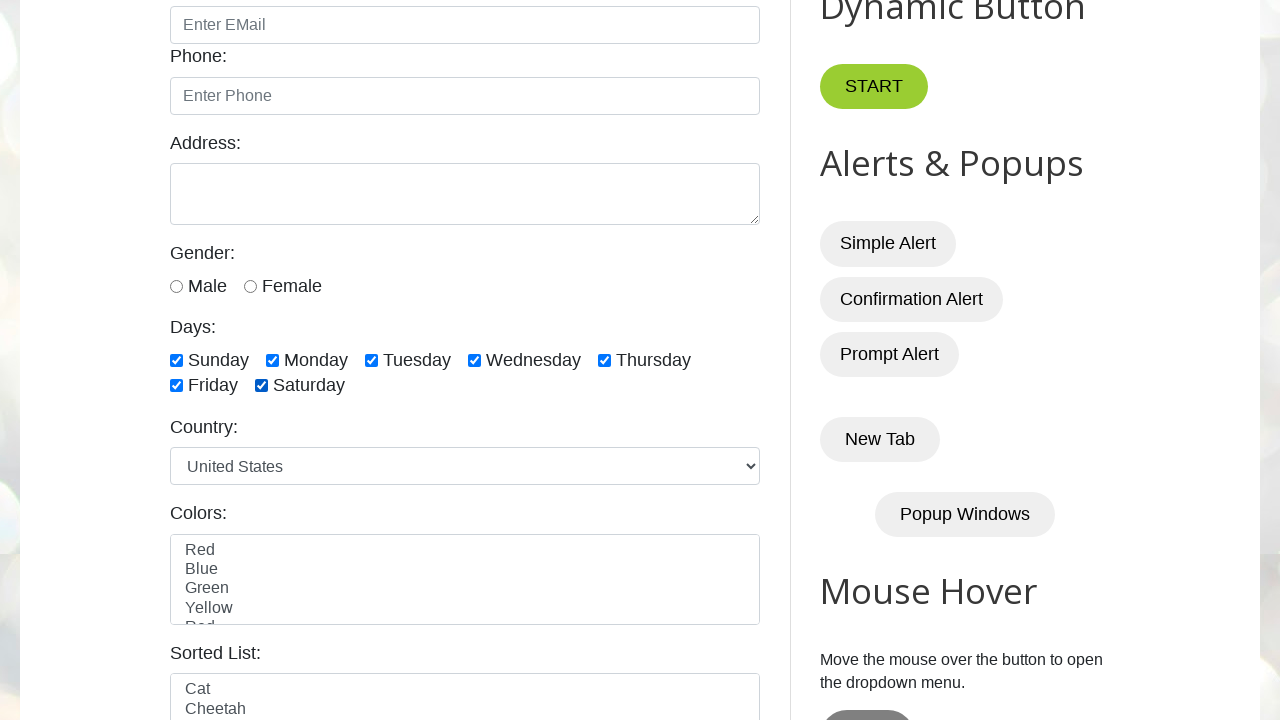

Checking if checkbox 4 is checked
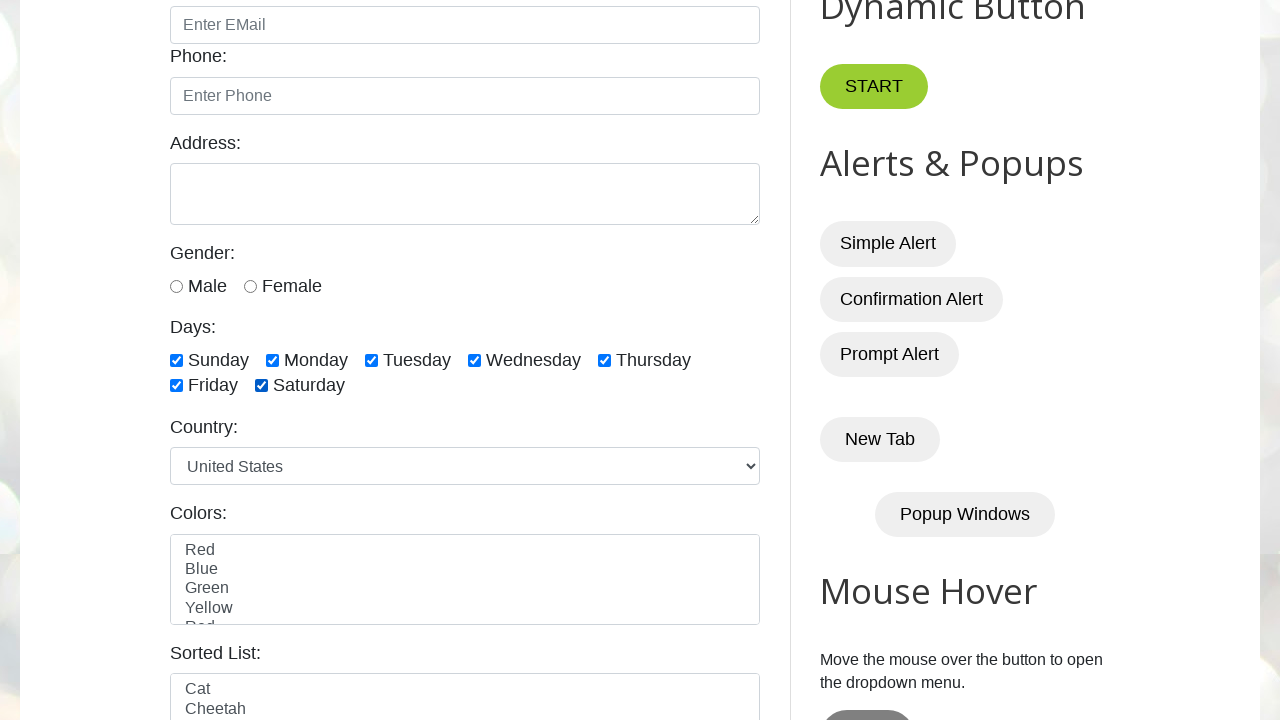

Checking if checkbox 5 is checked
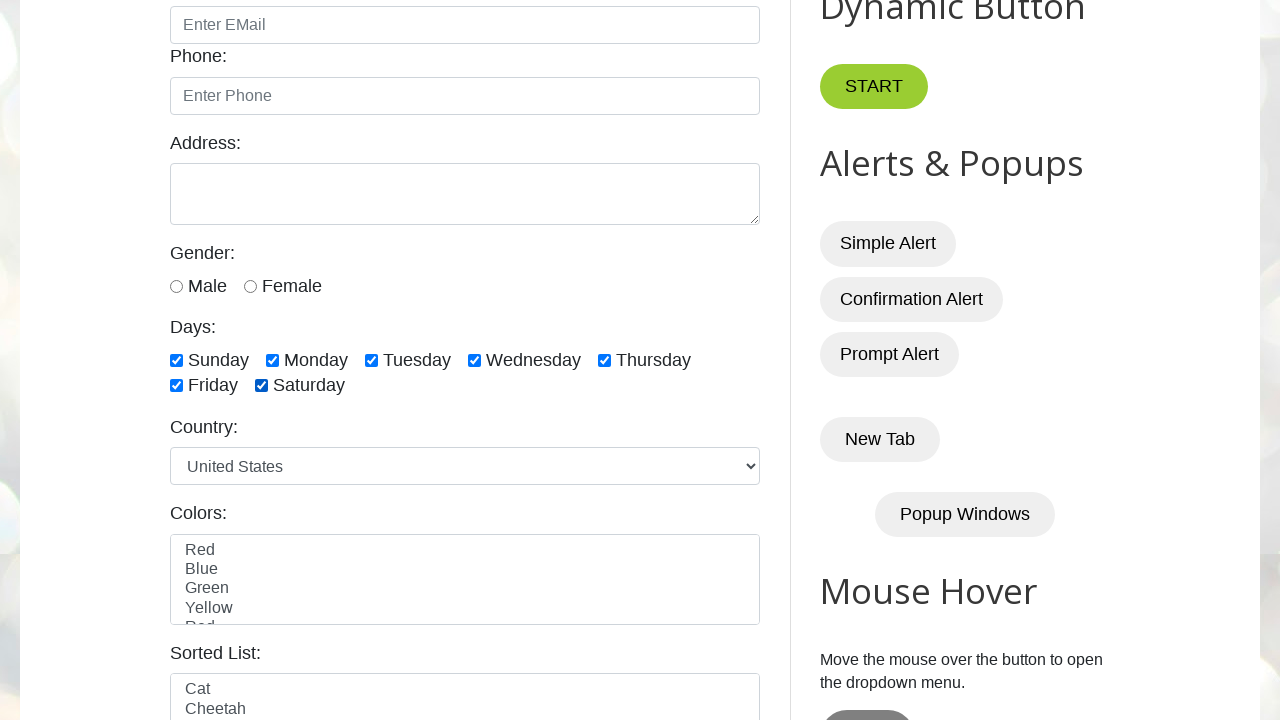

Checking if checkbox 6 is checked
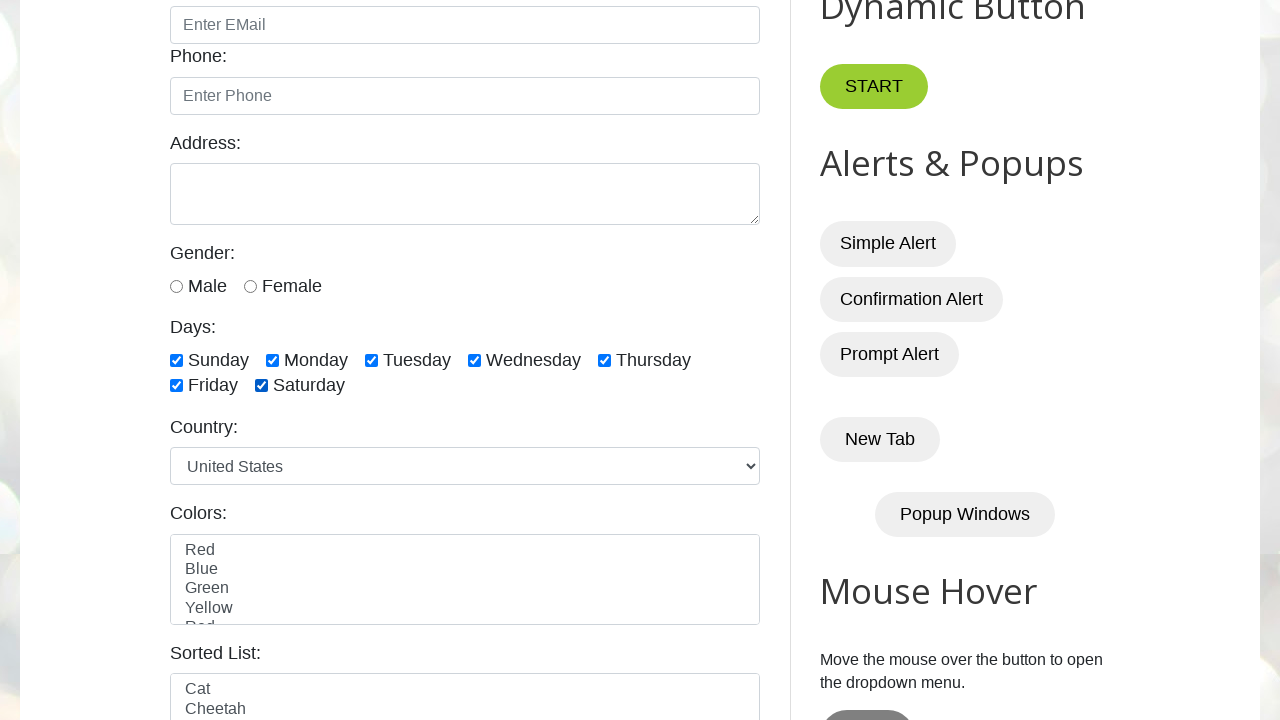

Checking if checkbox 7 is checked
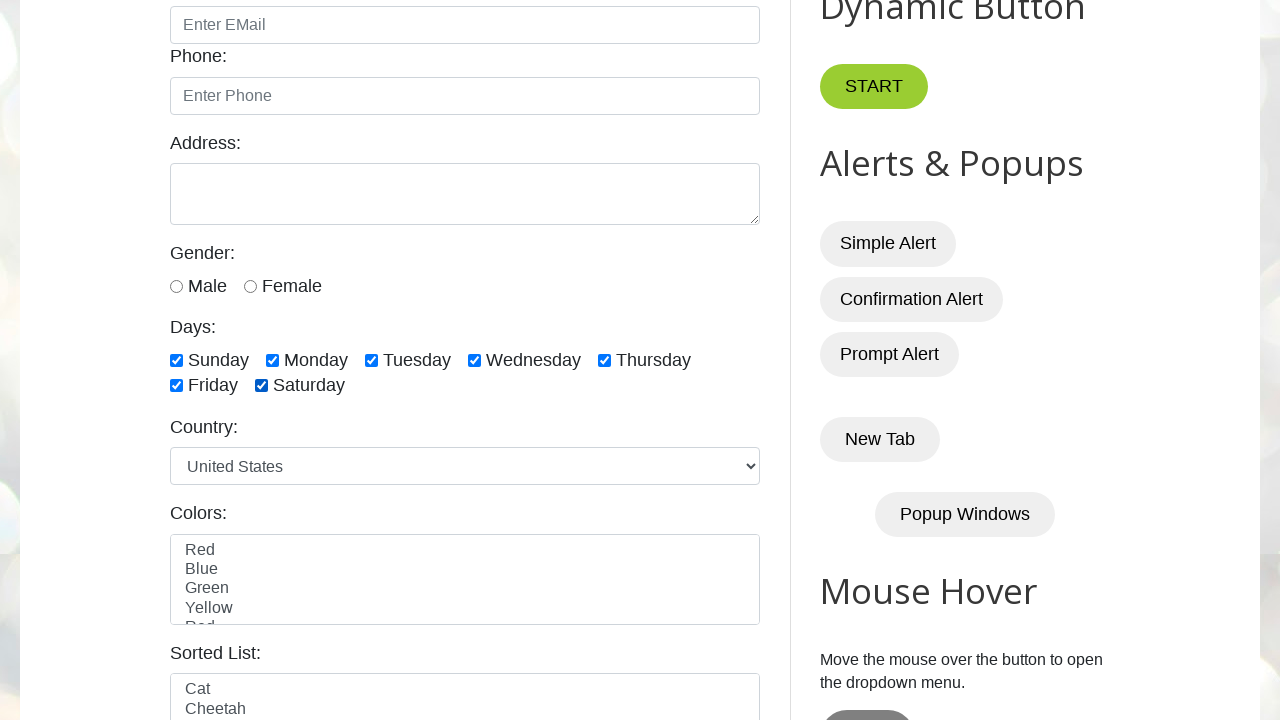

Waited 2 seconds before test completion
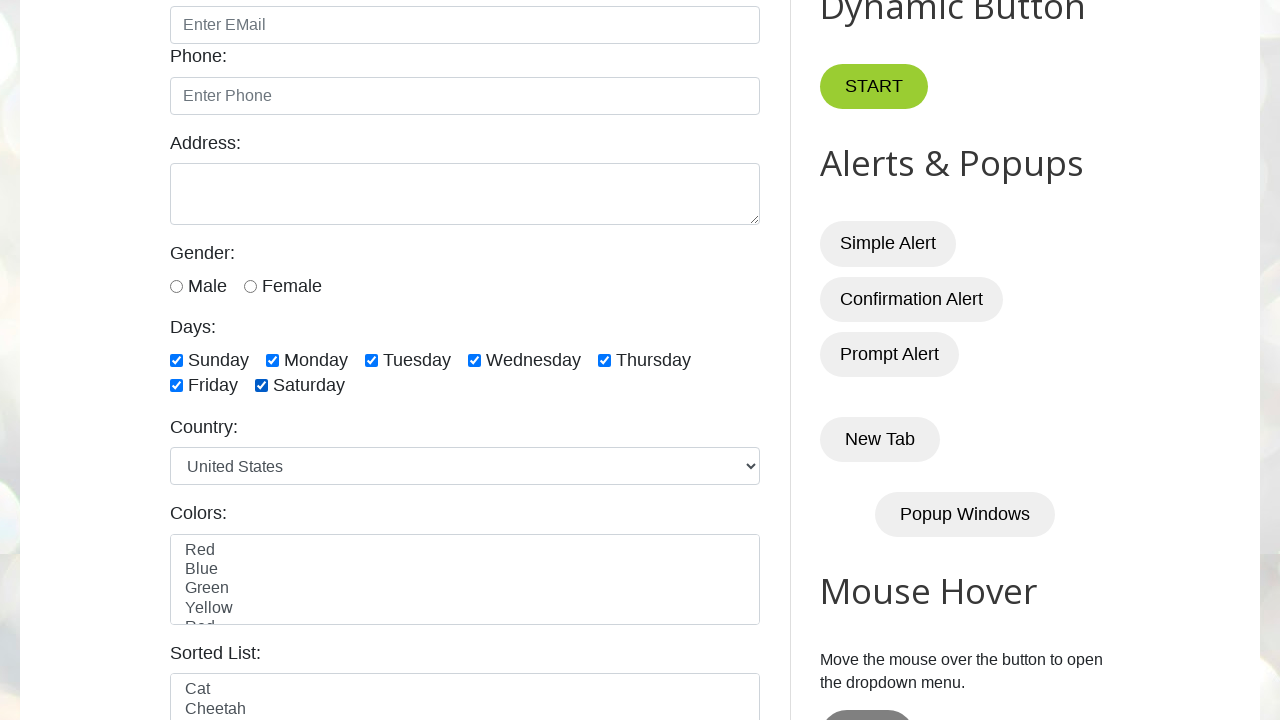

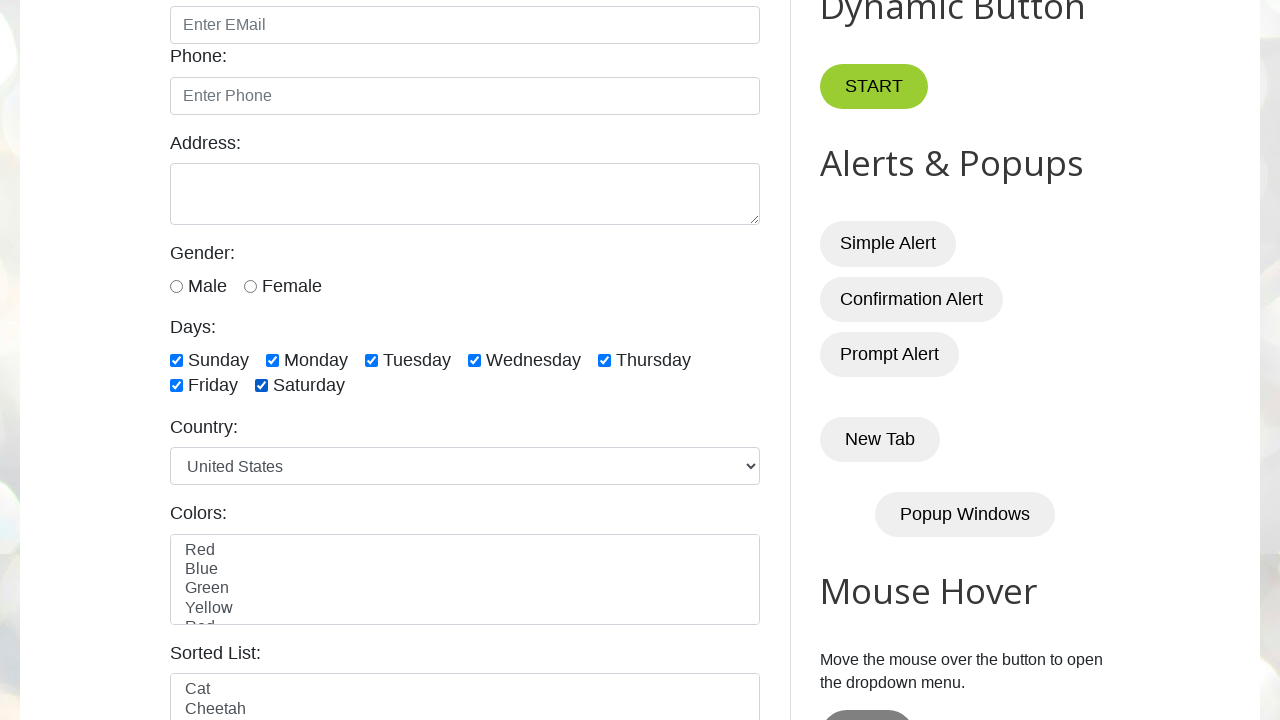